Tests triangle classification for invalid triangle with sides 2, 2, 7 which should result in "Not a Triangle" error

Starting URL: https://testpages.eviltester.com/styled/apps/triangle/triangle001.html

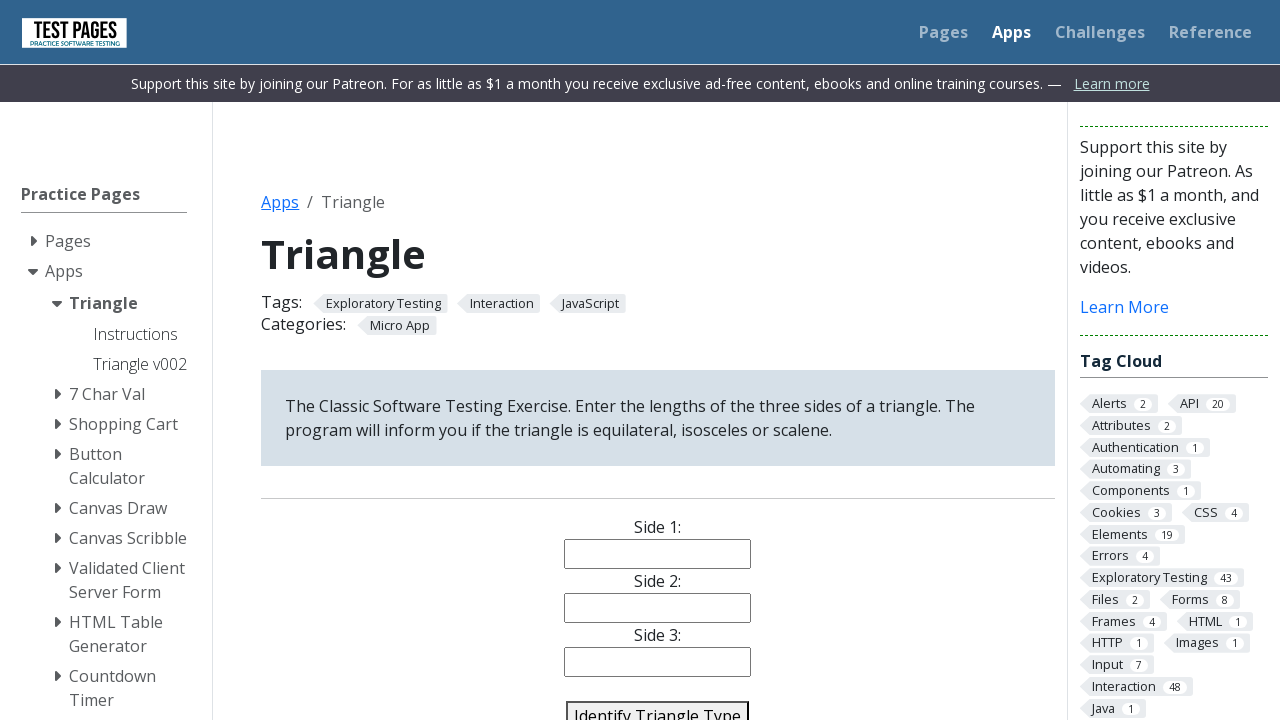

Filled side 1 field with value '2' on #side1
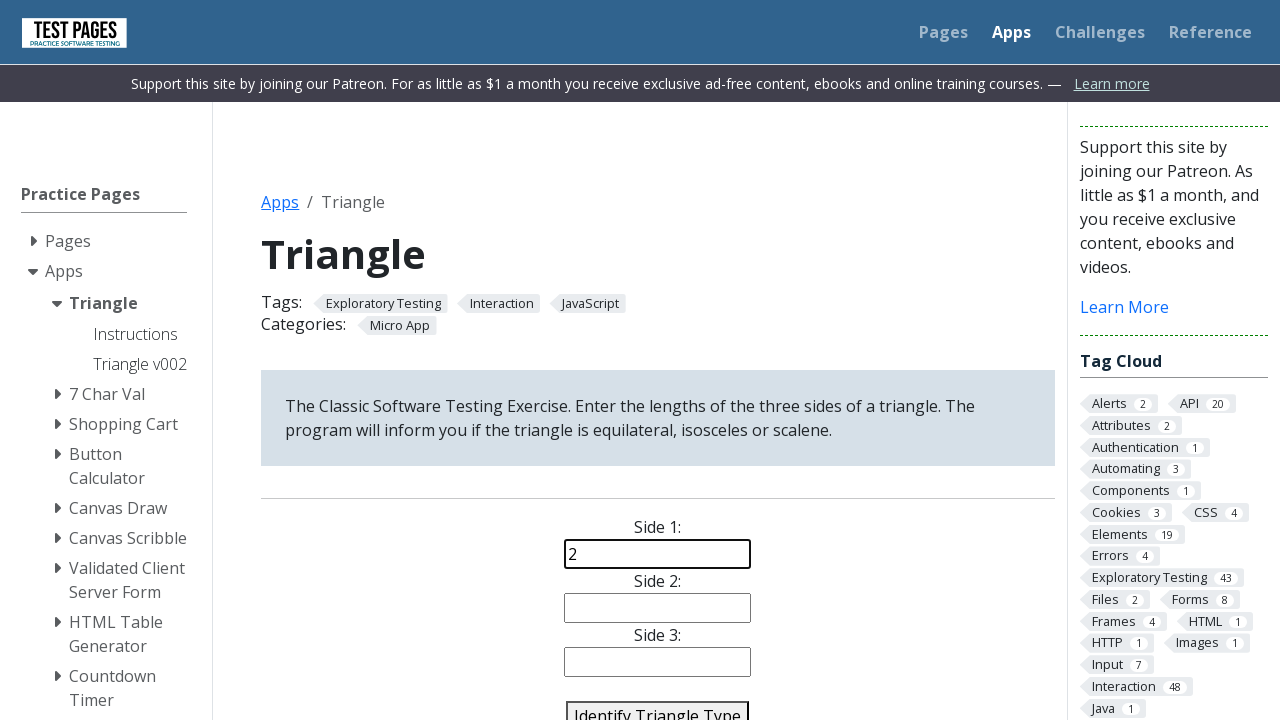

Filled side 2 field with value '2' on #side2
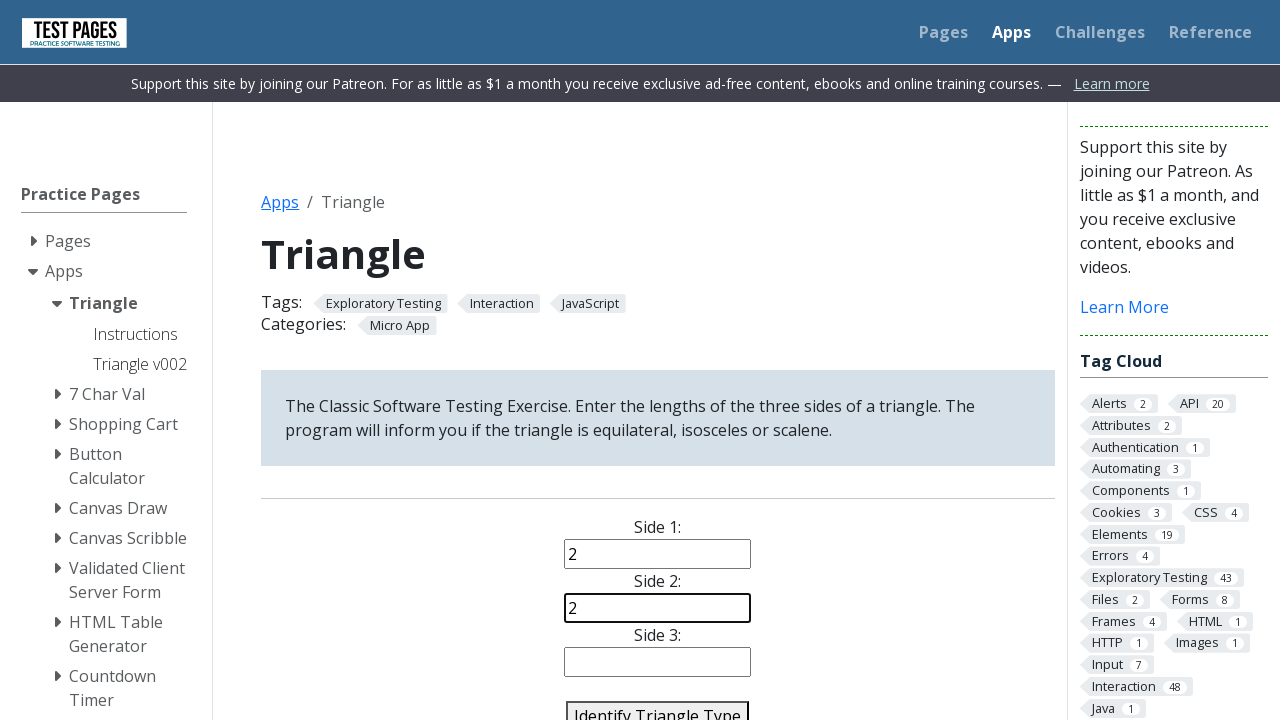

Filled side 3 field with value '7' on #side3
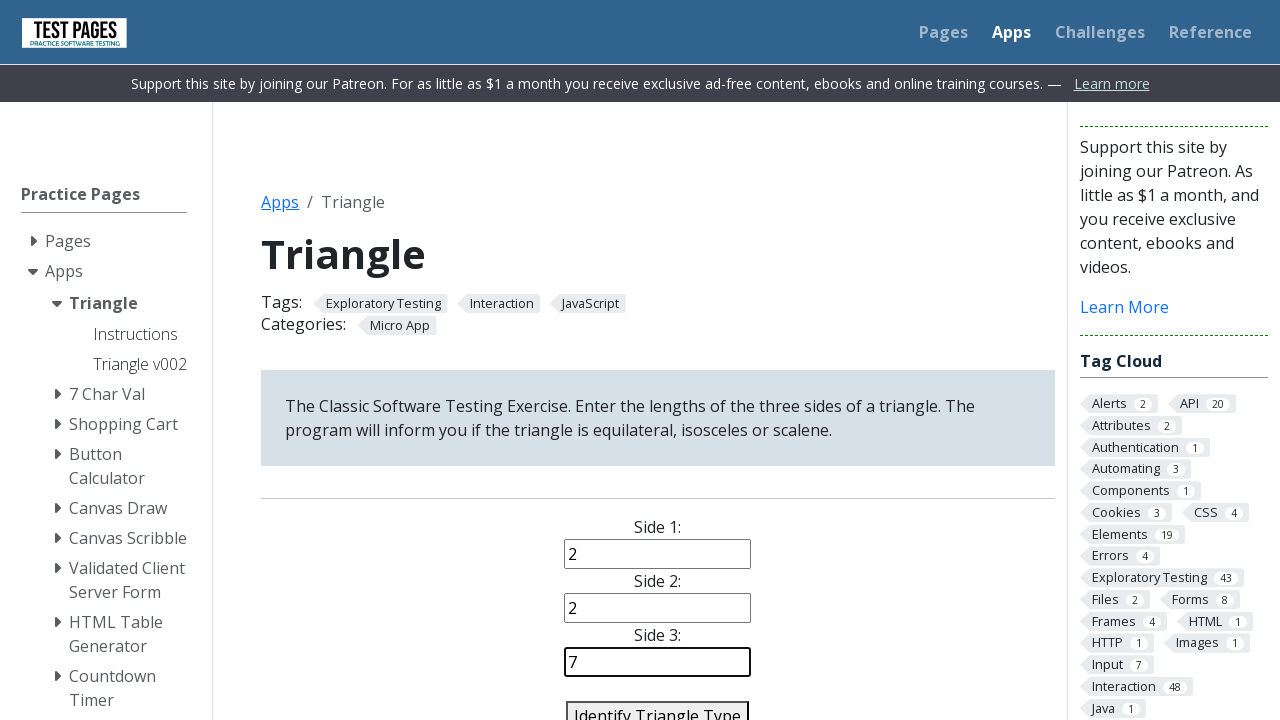

Clicked identify triangle button to classify the triangle at (658, 705) on #identify-triangle-action
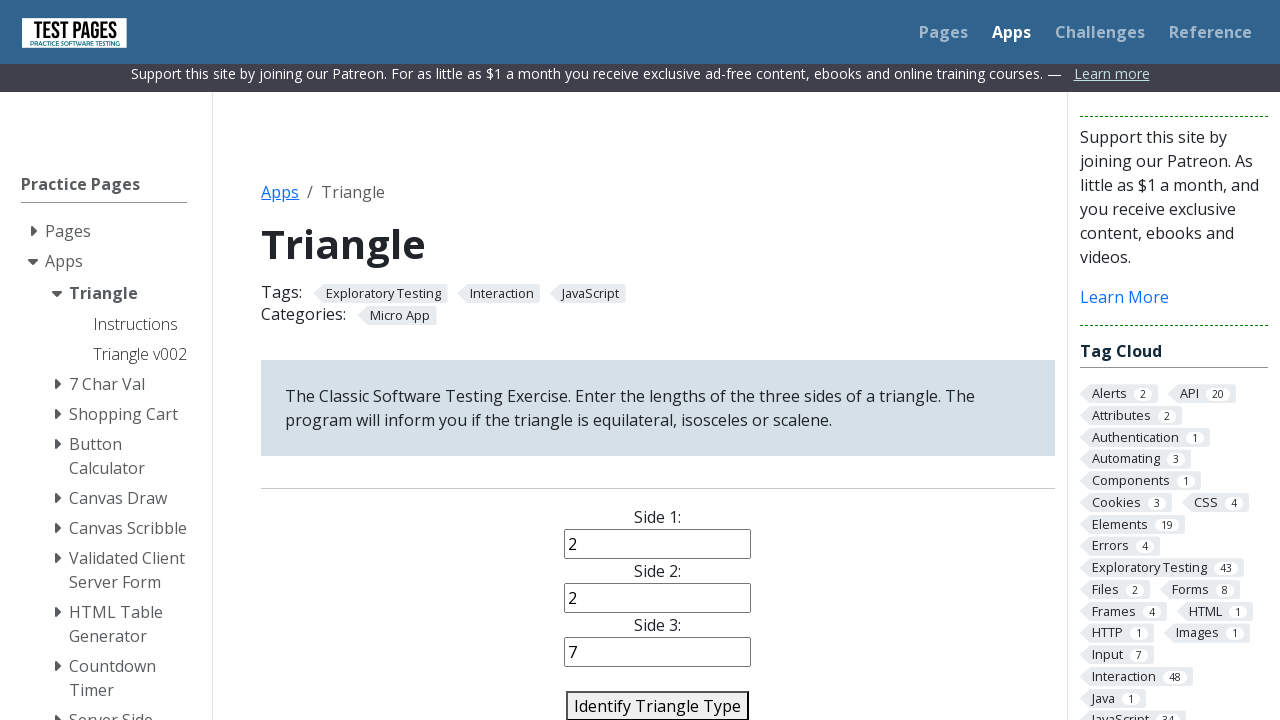

Triangle classification result appeared - expecting 'Not a Triangle' error for invalid triangle (2, 2, 7)
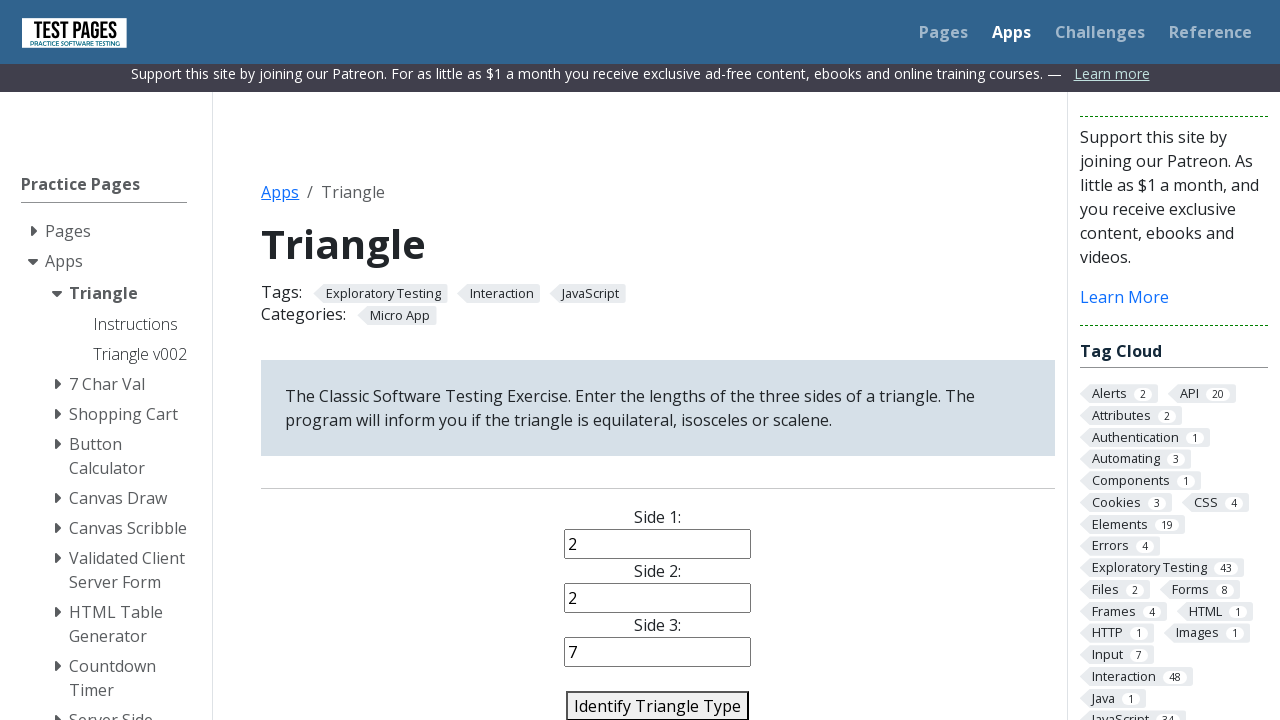

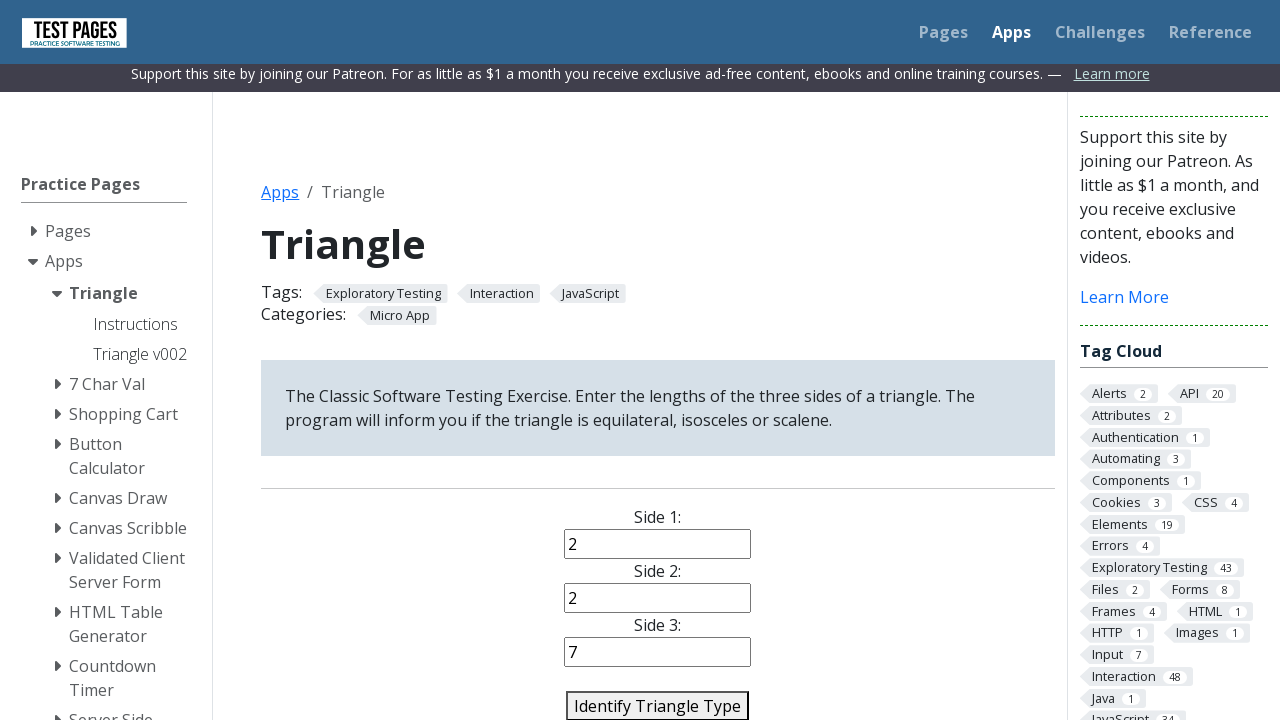